Navigates to a COVID-19 tracking website, scrolls to load content, clicks on a specific state (Tamil Nadu) to expand its details, then scrolls again to view district-level information.

Starting URL: https://www.covid19india.org/

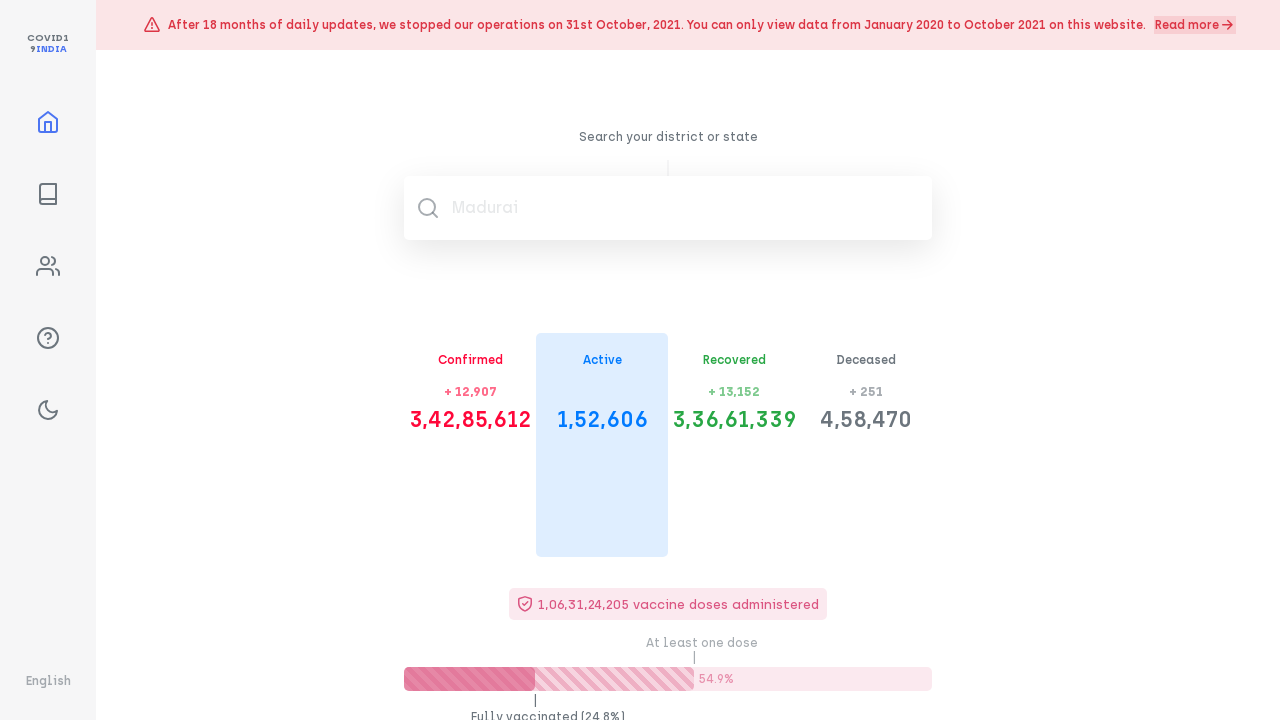

Page content loaded - row selector found
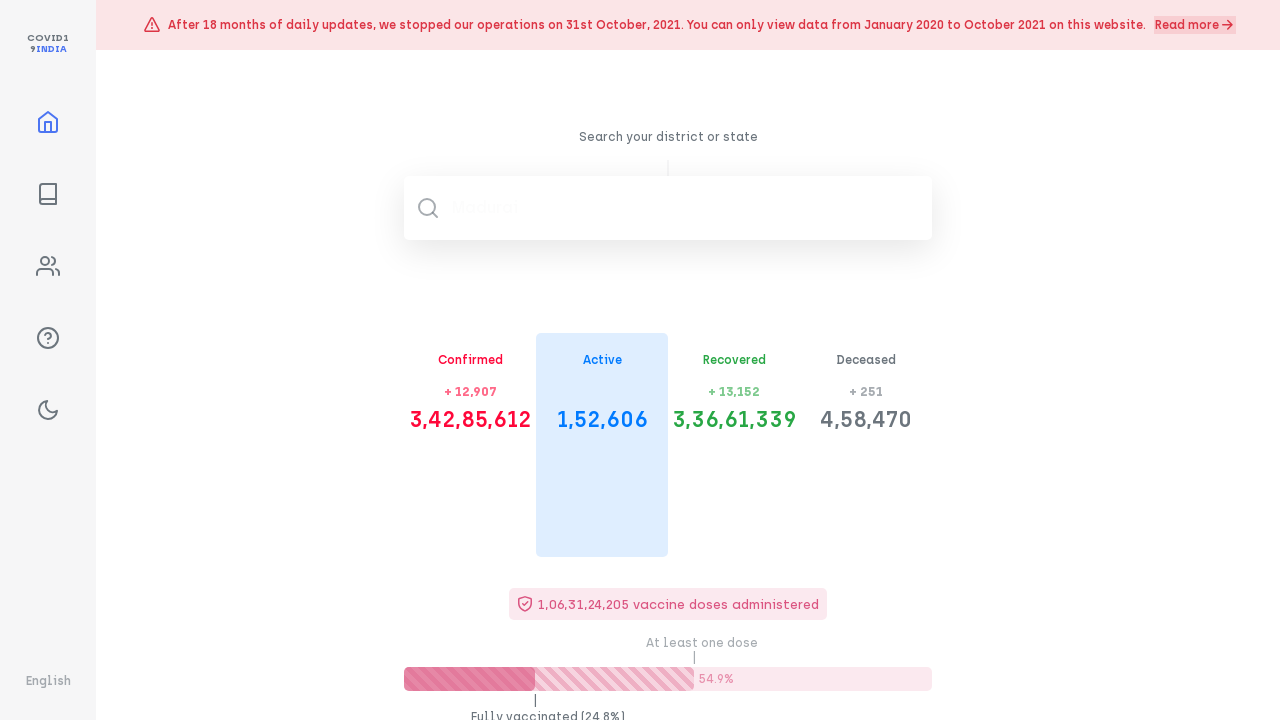

Scrolled to bottom to load all state data
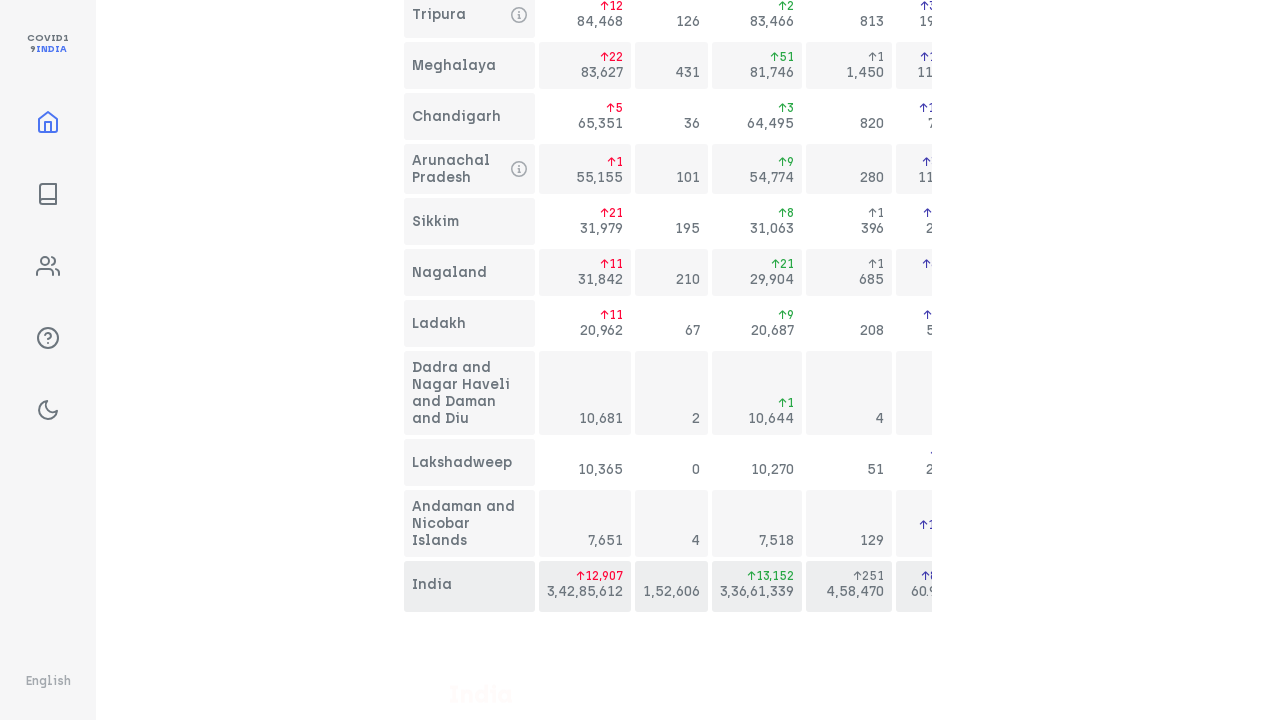

Waited for content to load after initial scroll
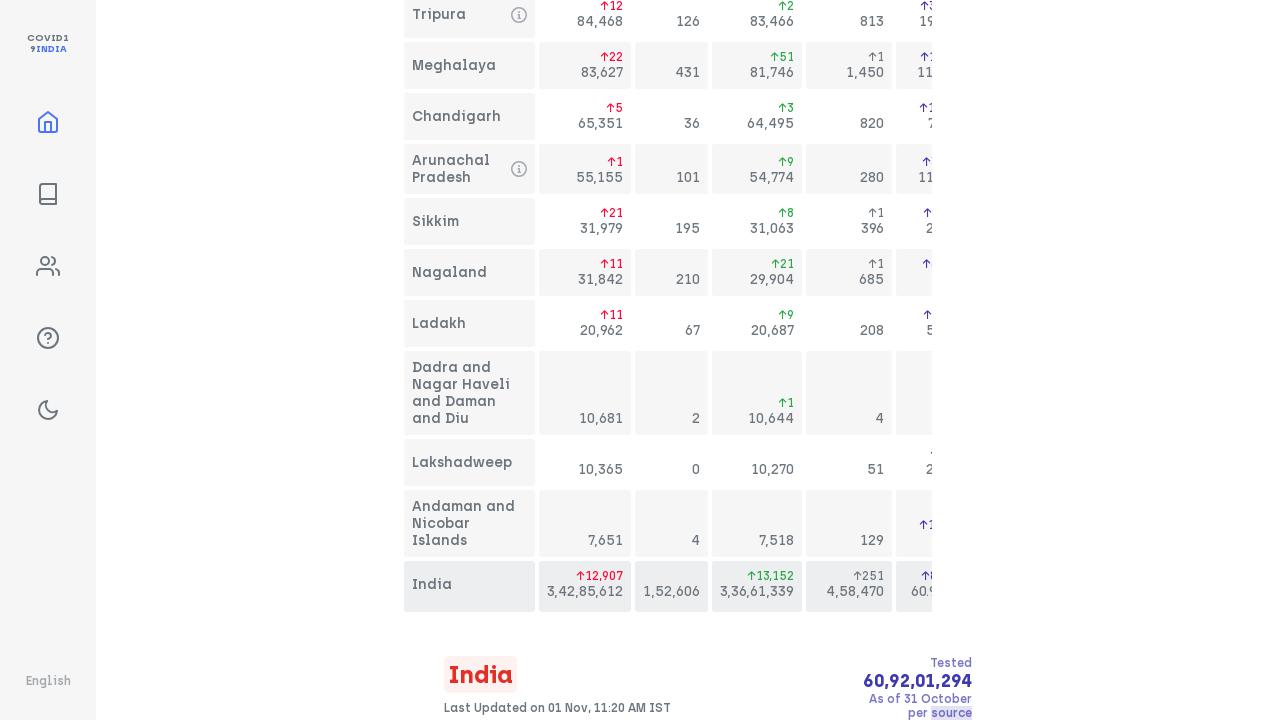

Clicked on Tamil Nadu state to expand details at (454, 361) on div.state-name:has-text('Tamil Nadu')
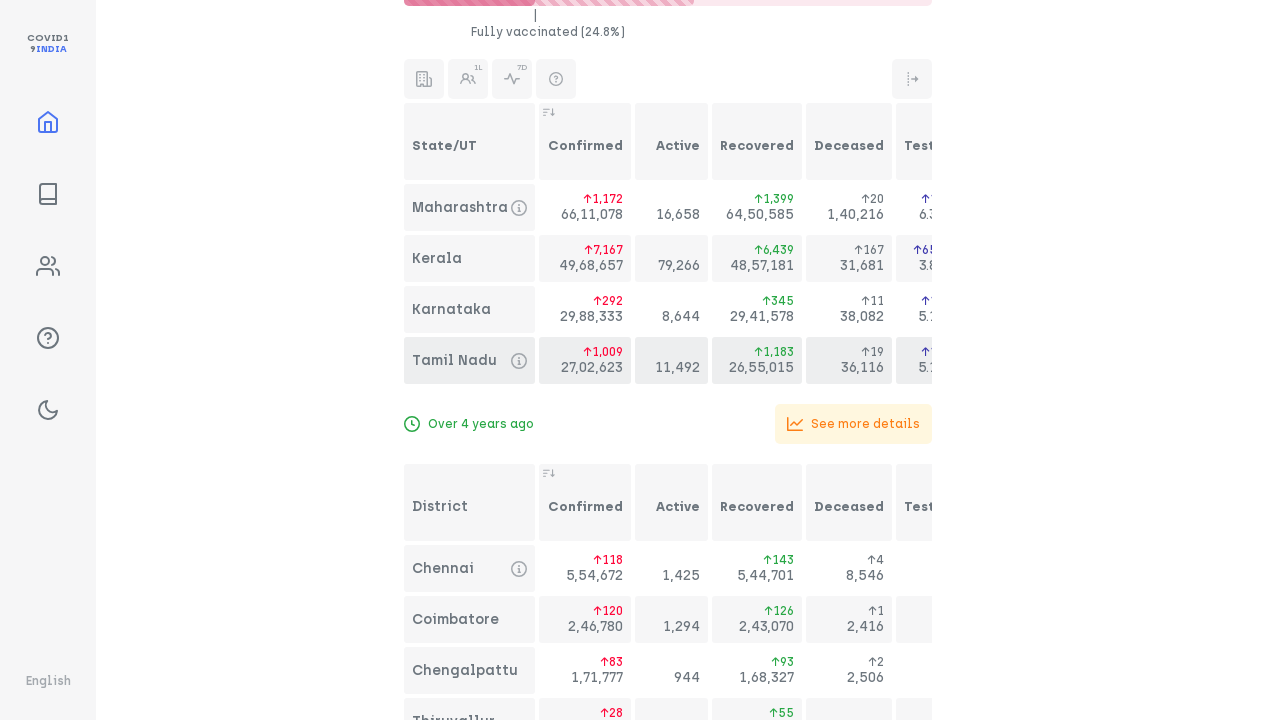

Waited for district data to expand
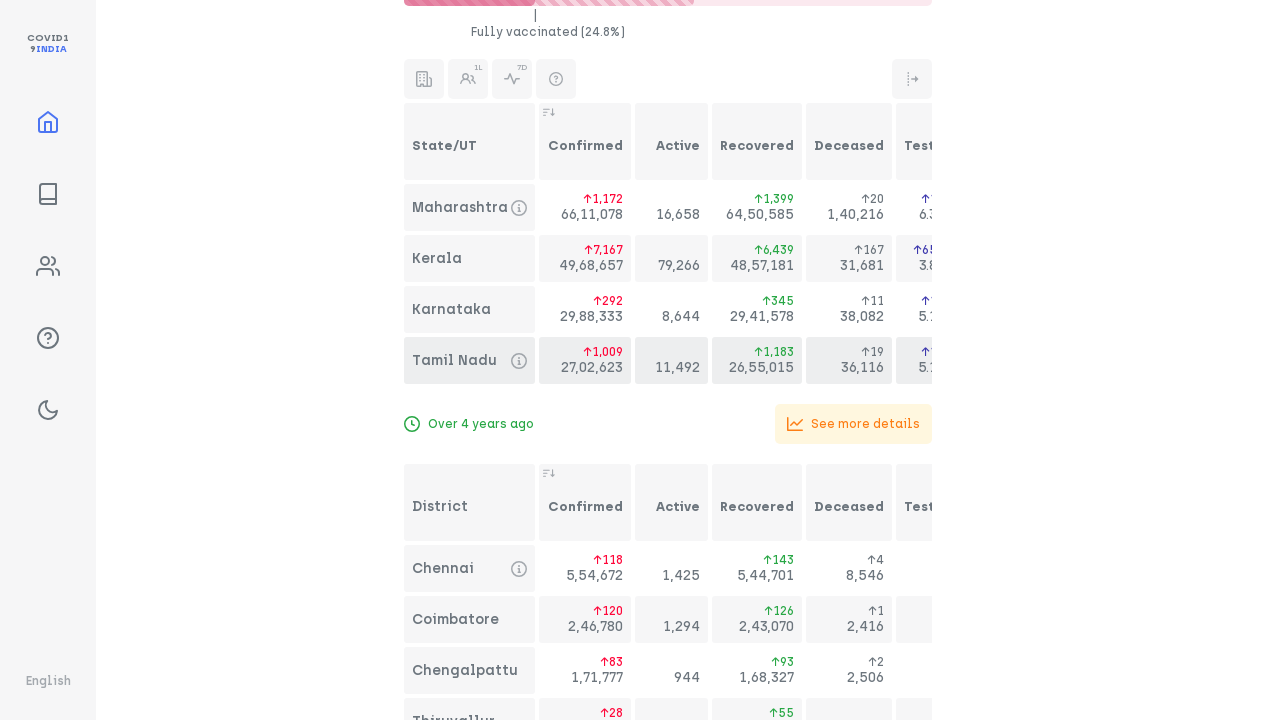

Scrolled to bottom again to view district information
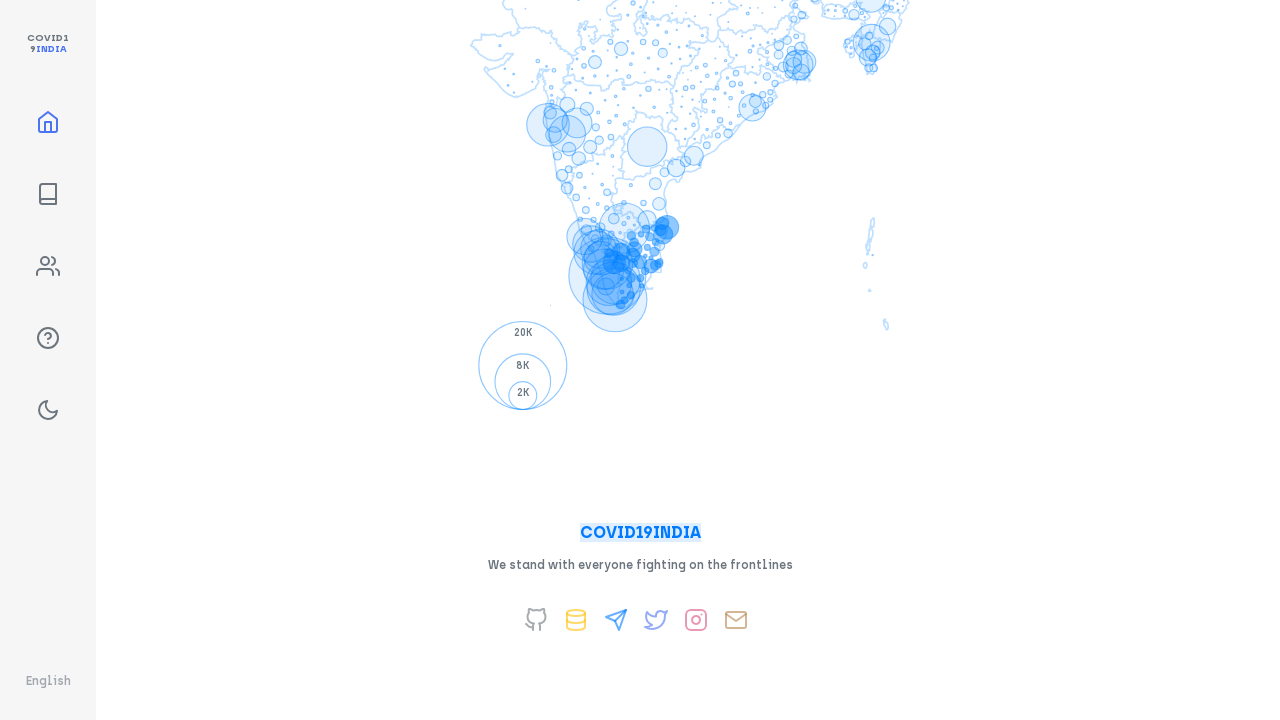

District rows are now visible
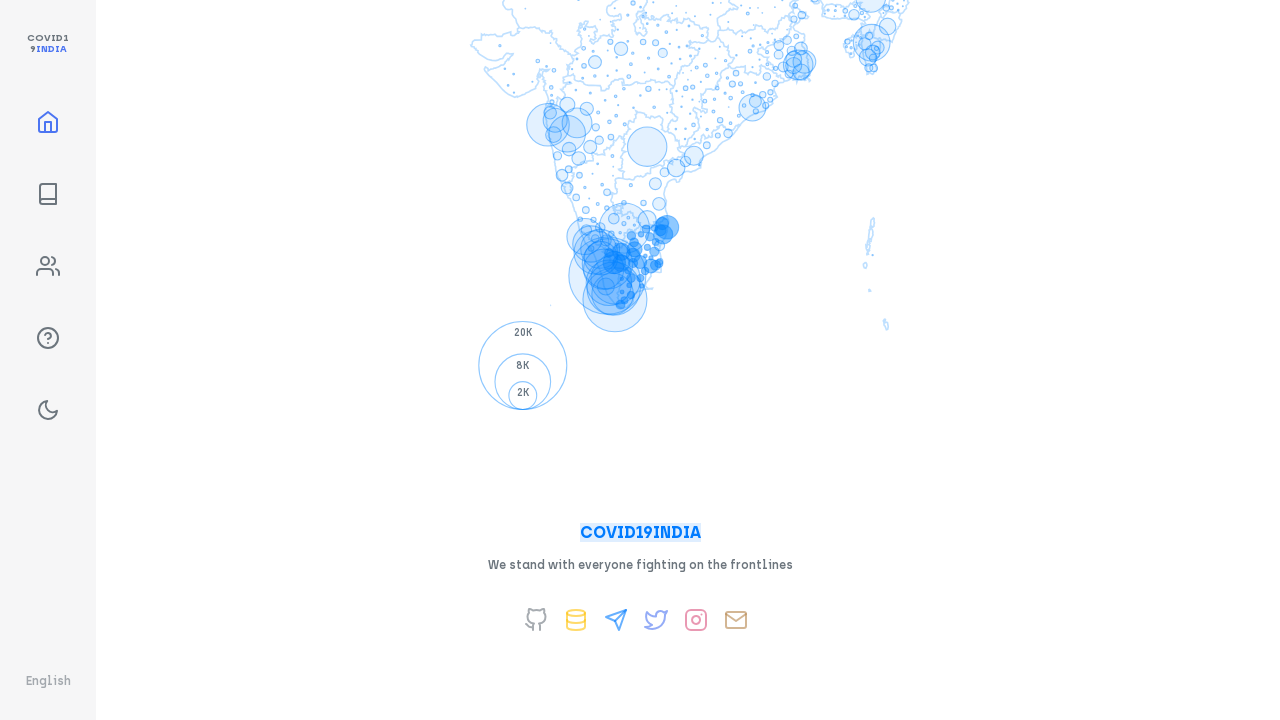

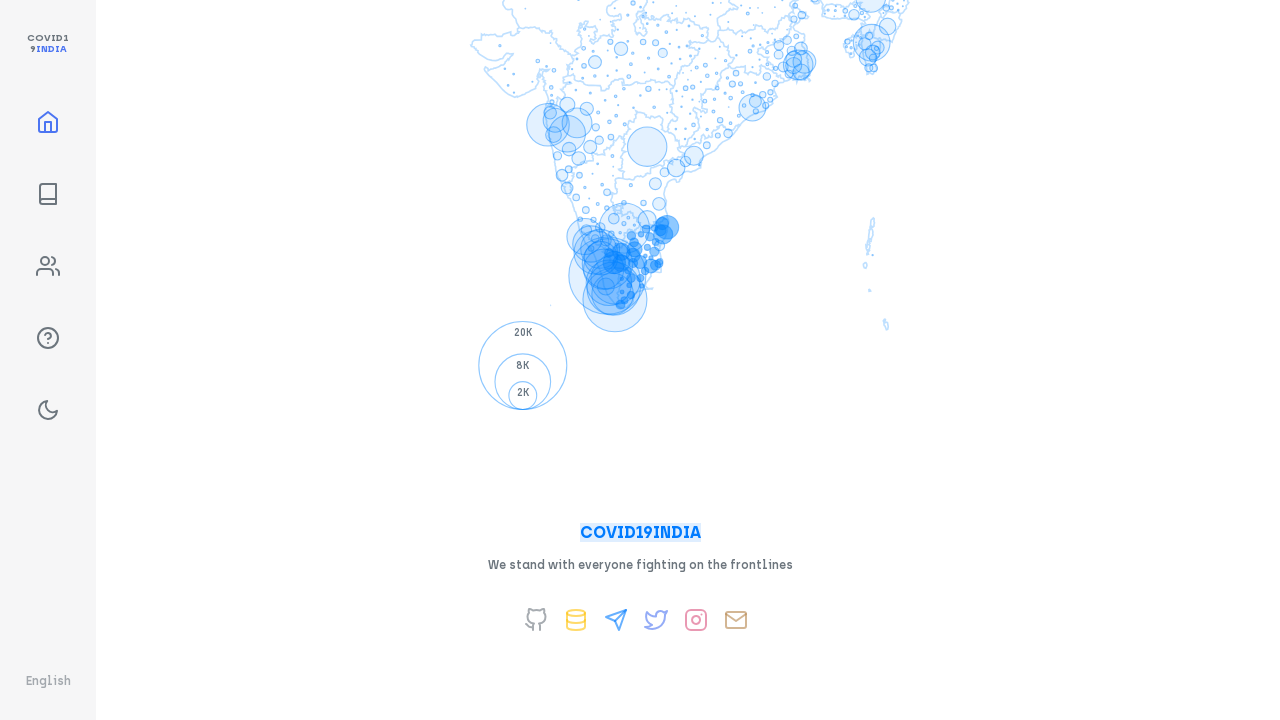